Tests the Text Box form by navigating to Elements section, filling in user details (name, email, addresses), and submitting the form

Starting URL: https://demoqa.com/

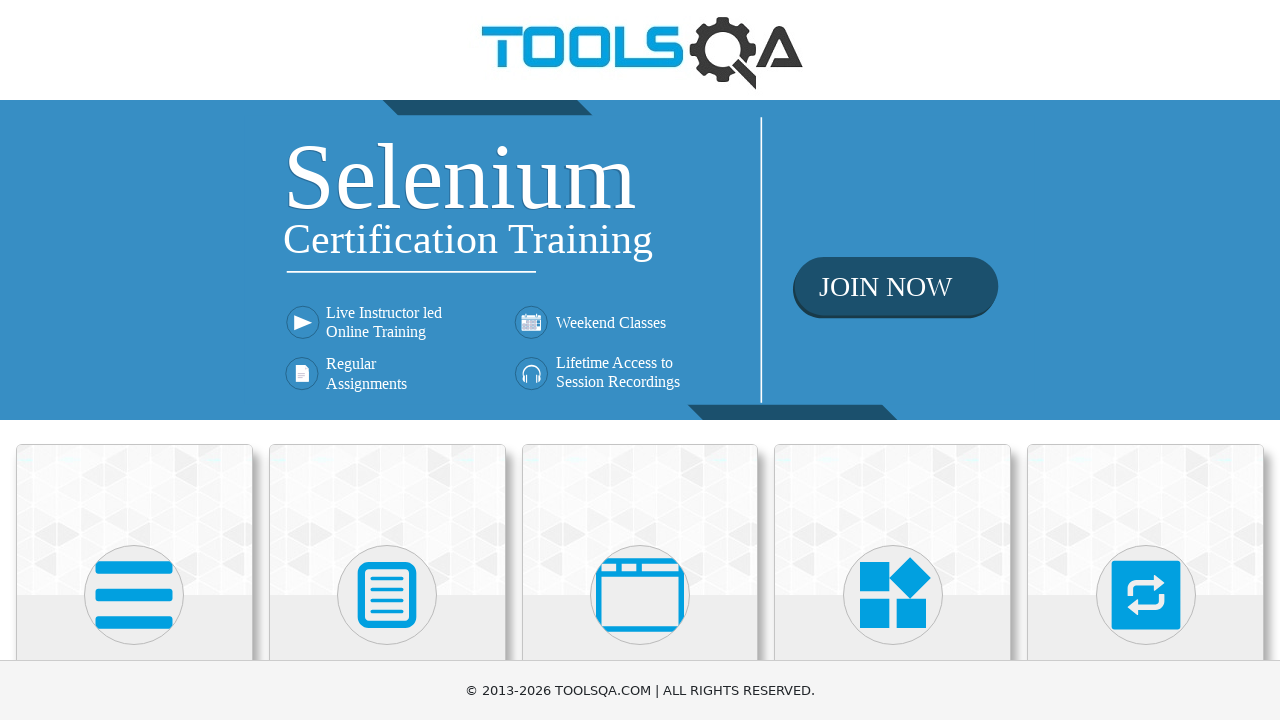

Clicked on Elements card at (134, 360) on text=Elements
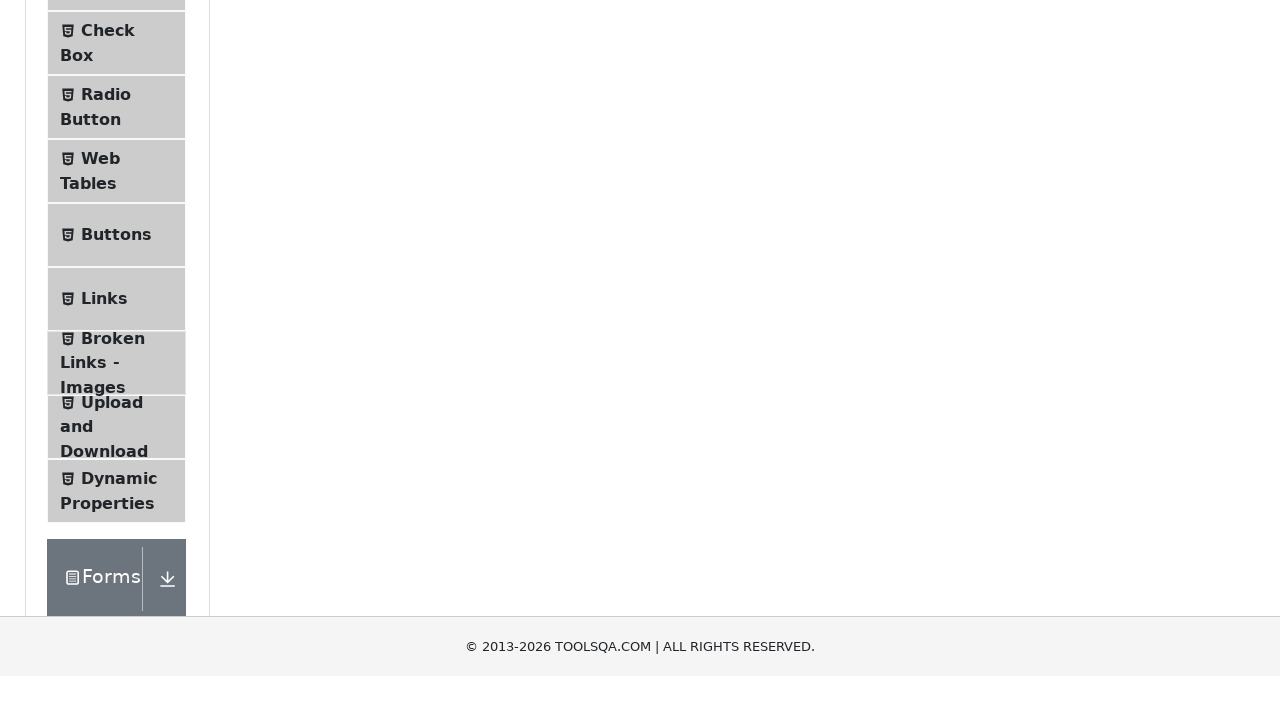

Clicked on Text Box menu item at (119, 261) on text=Text Box
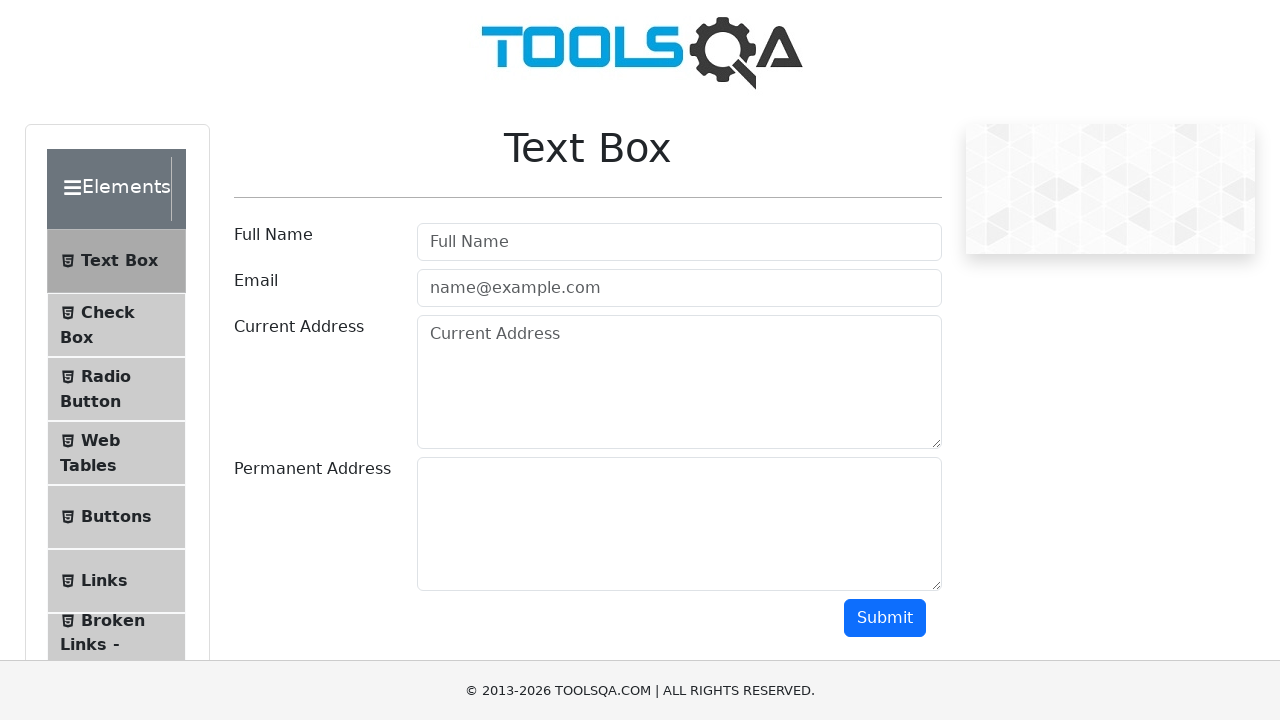

Filled in user name field with 'Maverick' on #userName
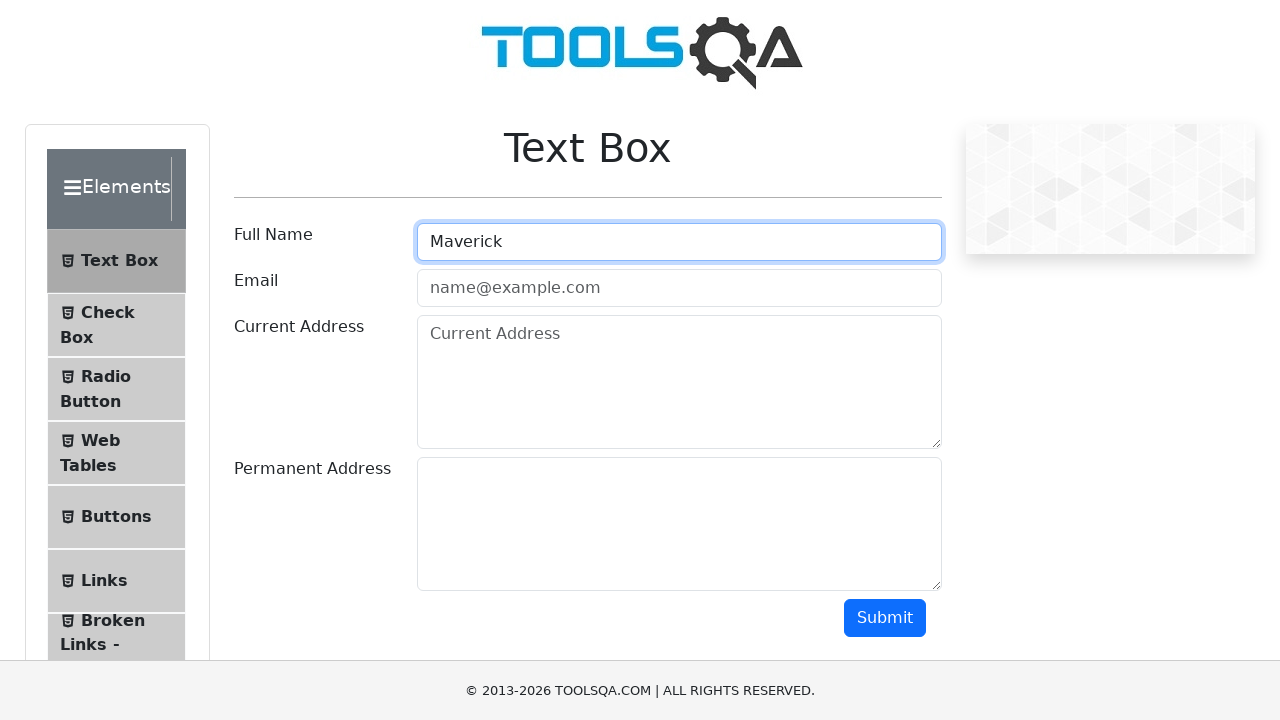

Filled in email field with 'marverick@gmail.com' on #userEmail
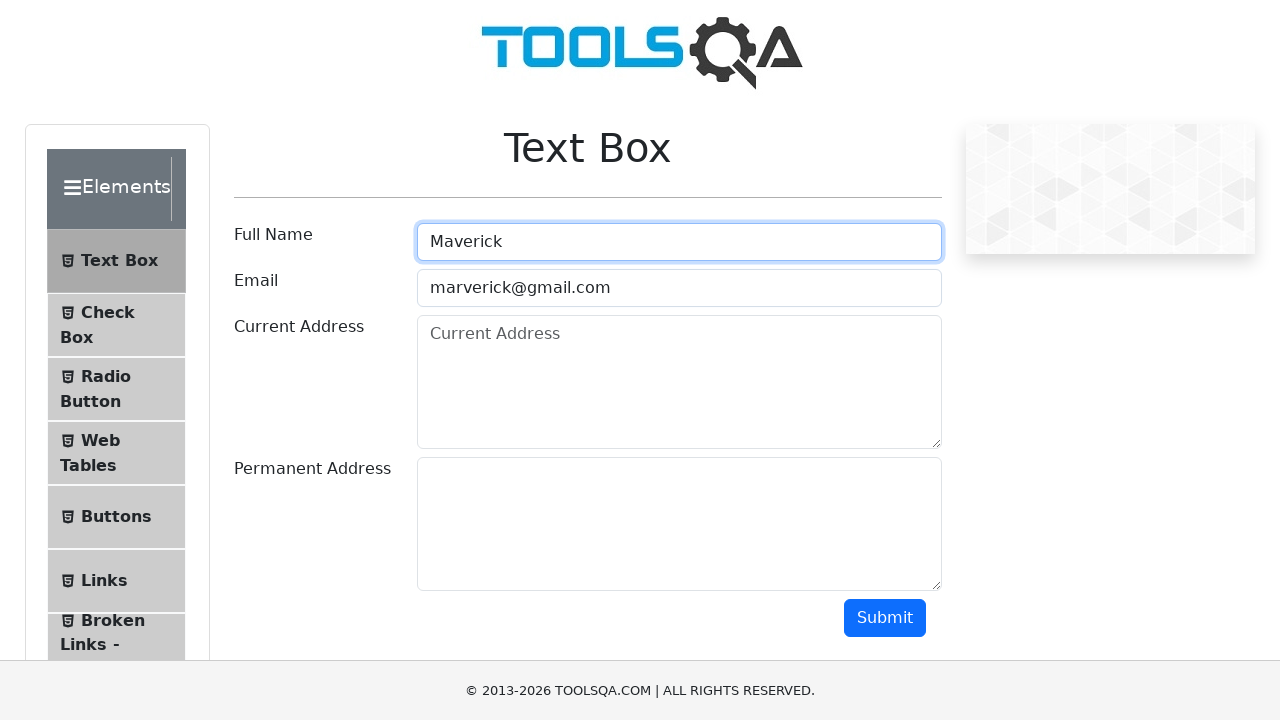

Filled in current address field with 'Bangkok' on #currentAddress
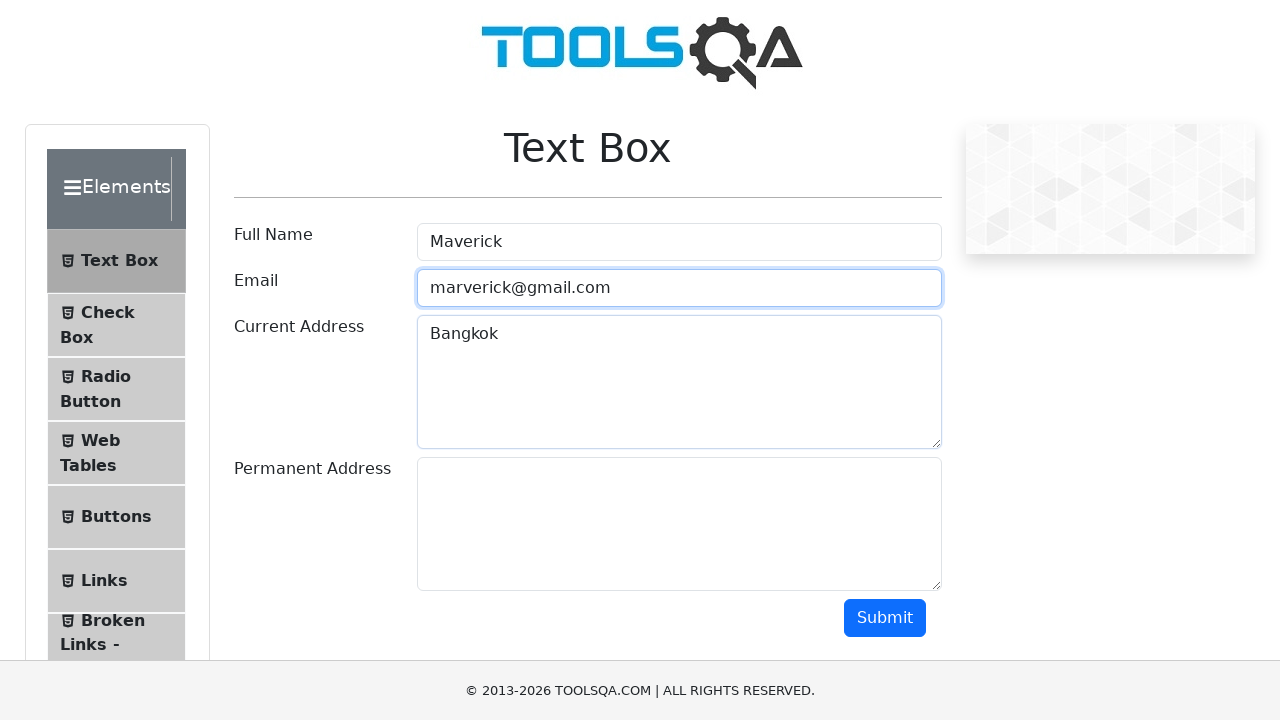

Filled in permanent address field with 'Phuket' on #permanentAddress
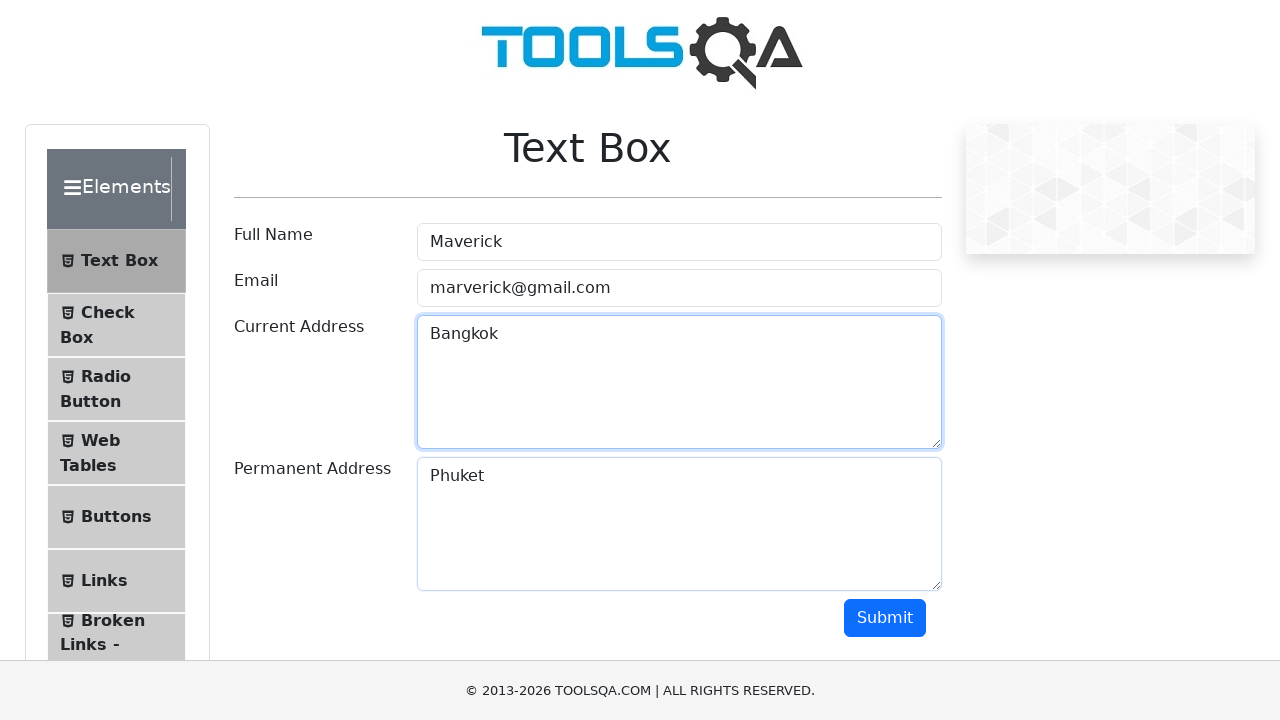

Clicked Submit button to submit the form at (885, 618) on text=Submit
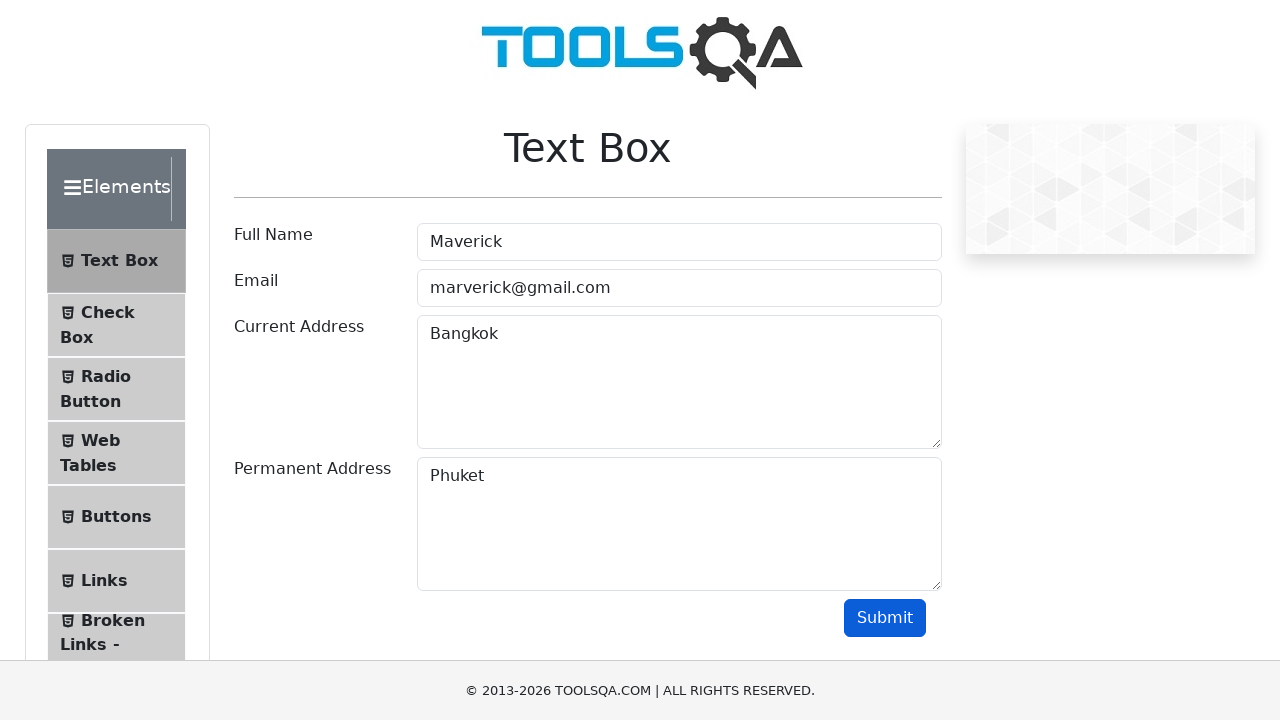

Form output appeared successfully
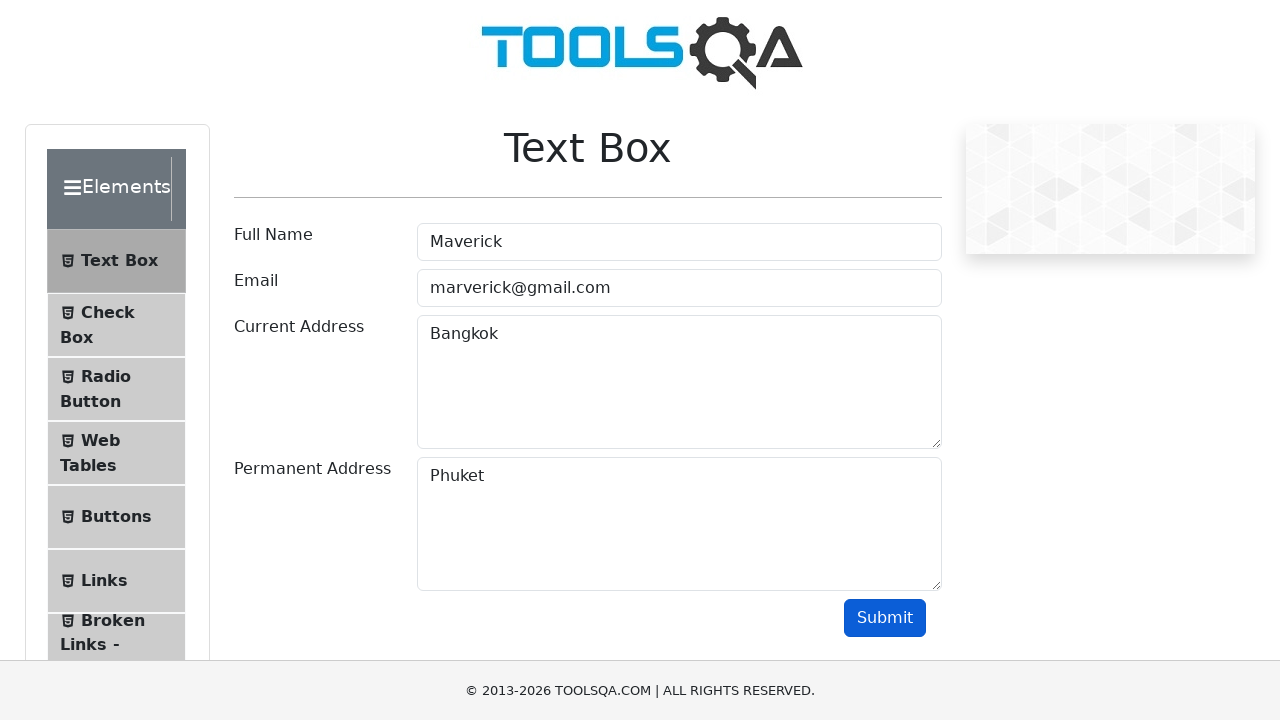

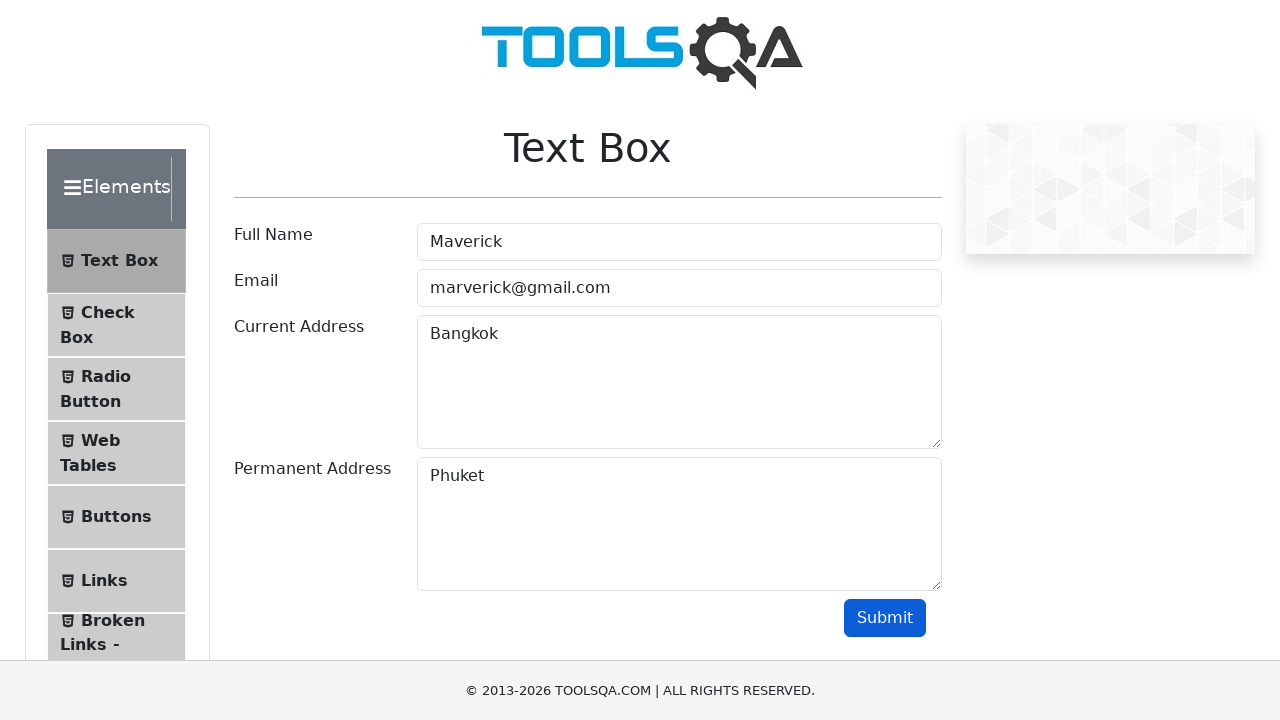